Tests interaction with Shadow DOM elements by locating a shadow root and filling a text input field within it

Starting URL: https://demoapps.qspiders.com/ui/shadow?sublist=0

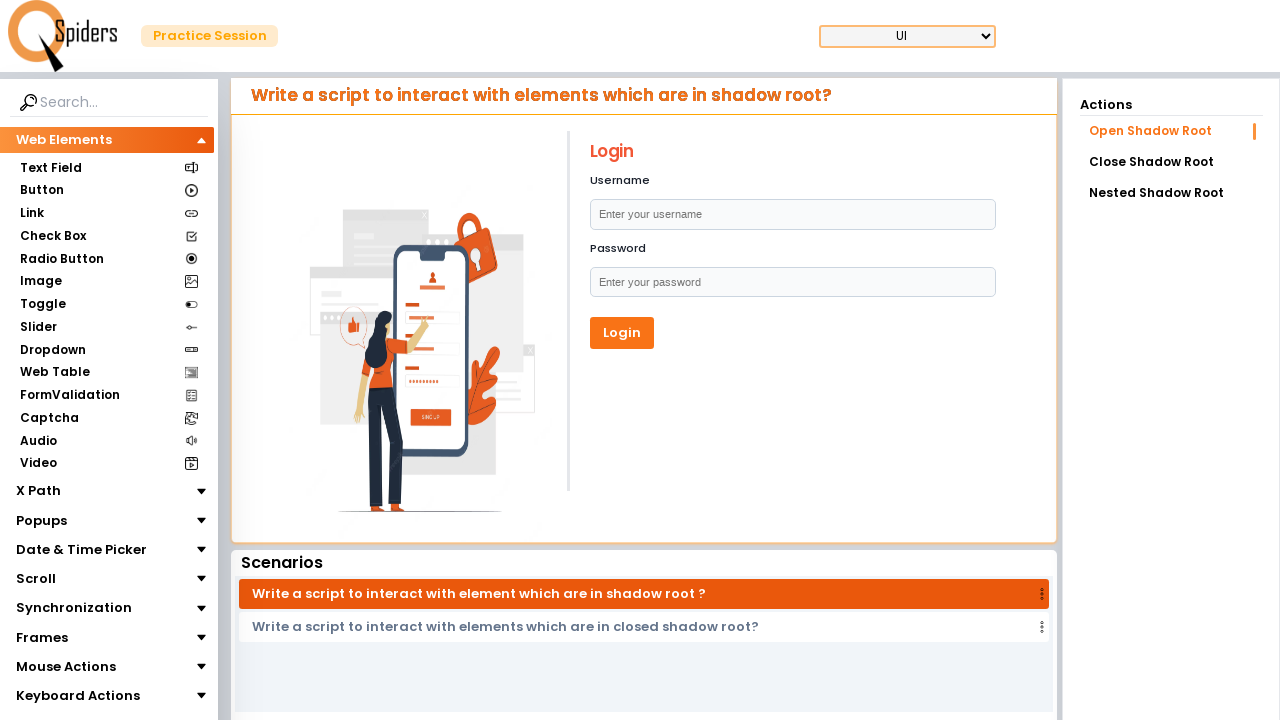

Located shadow host element (form/div[1])
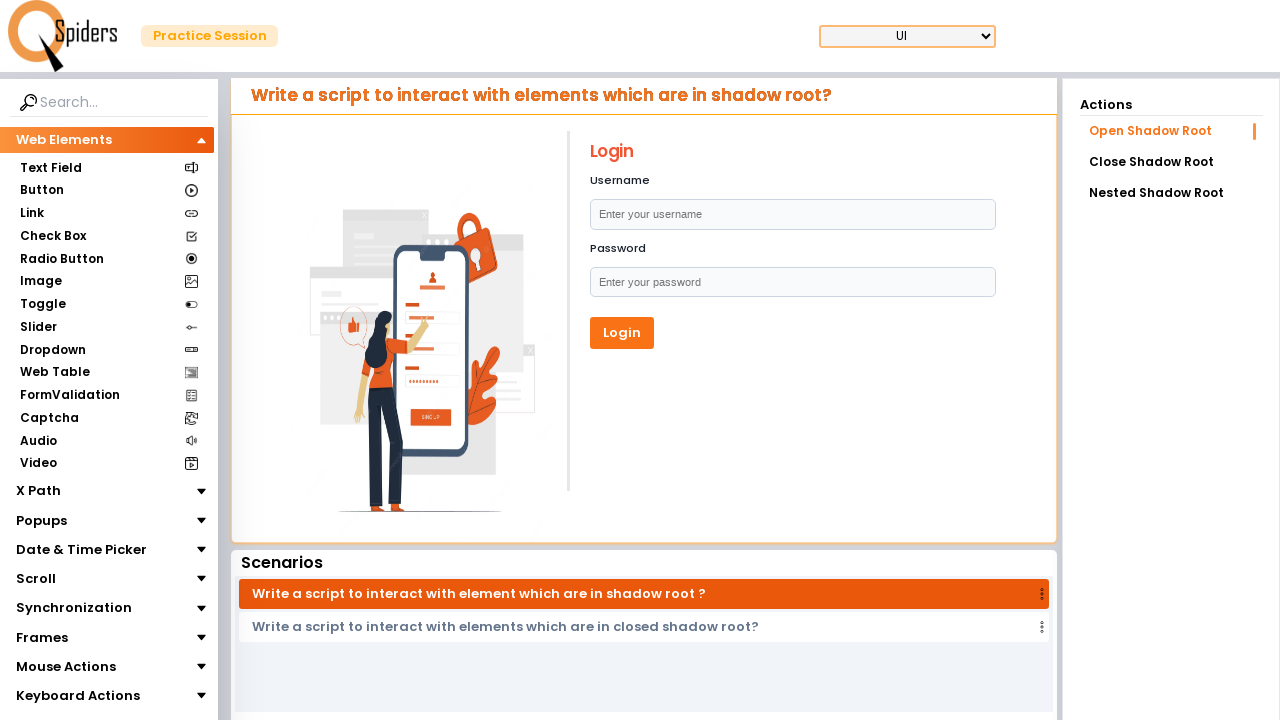

Filled shadow DOM text input field with 'hemanth' on form > div:first-child >> input[type='text']
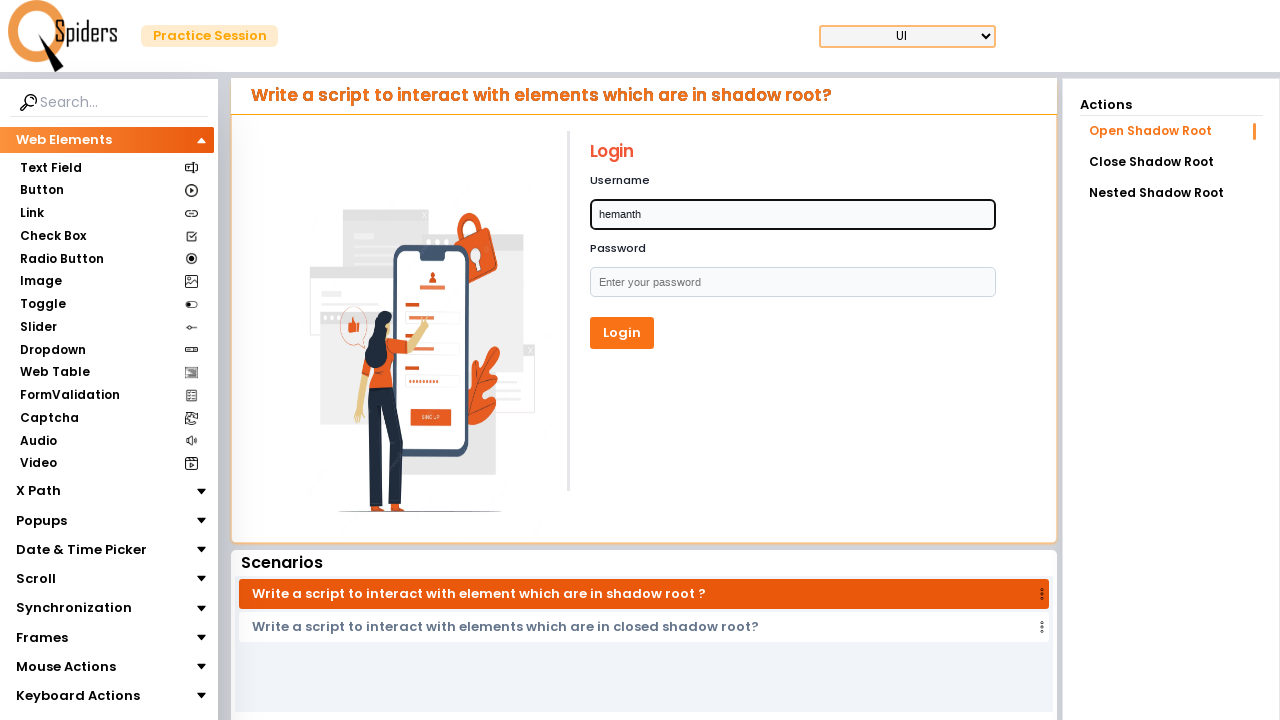

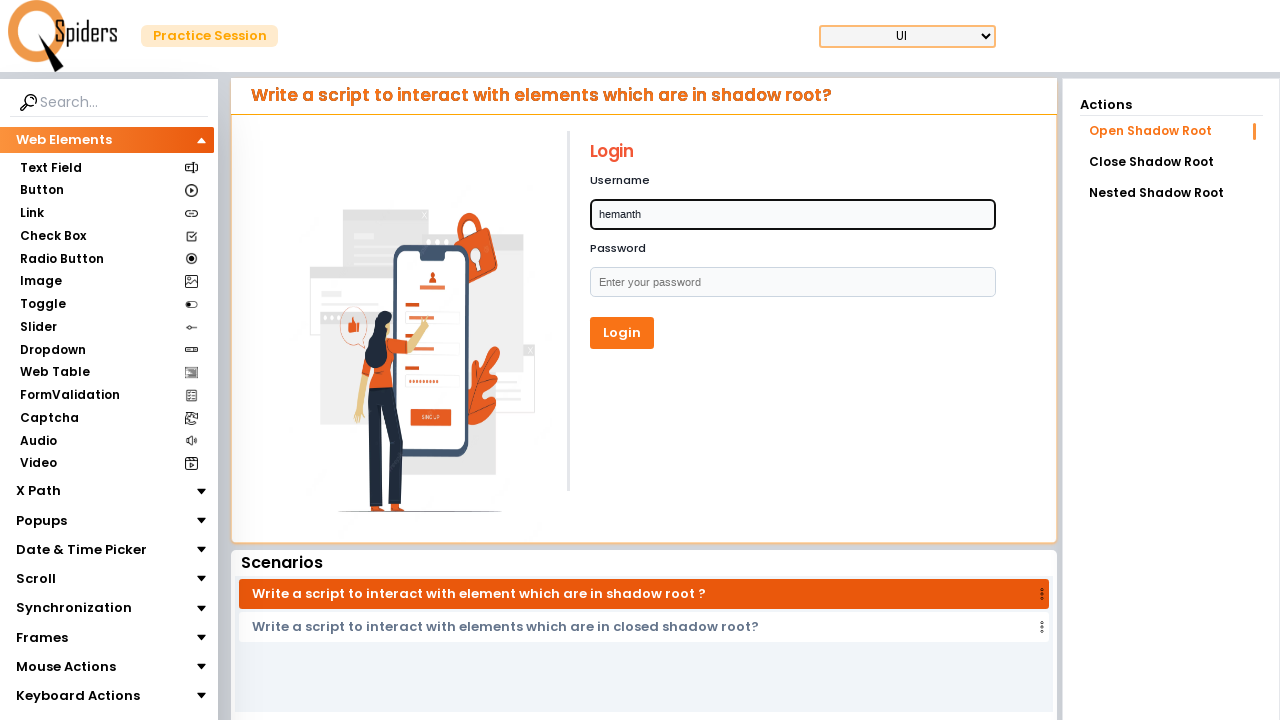